Tests sending a SPACE key press to a specific element and verifies the page displays the correct key that was pressed.

Starting URL: http://the-internet.herokuapp.com/key_presses

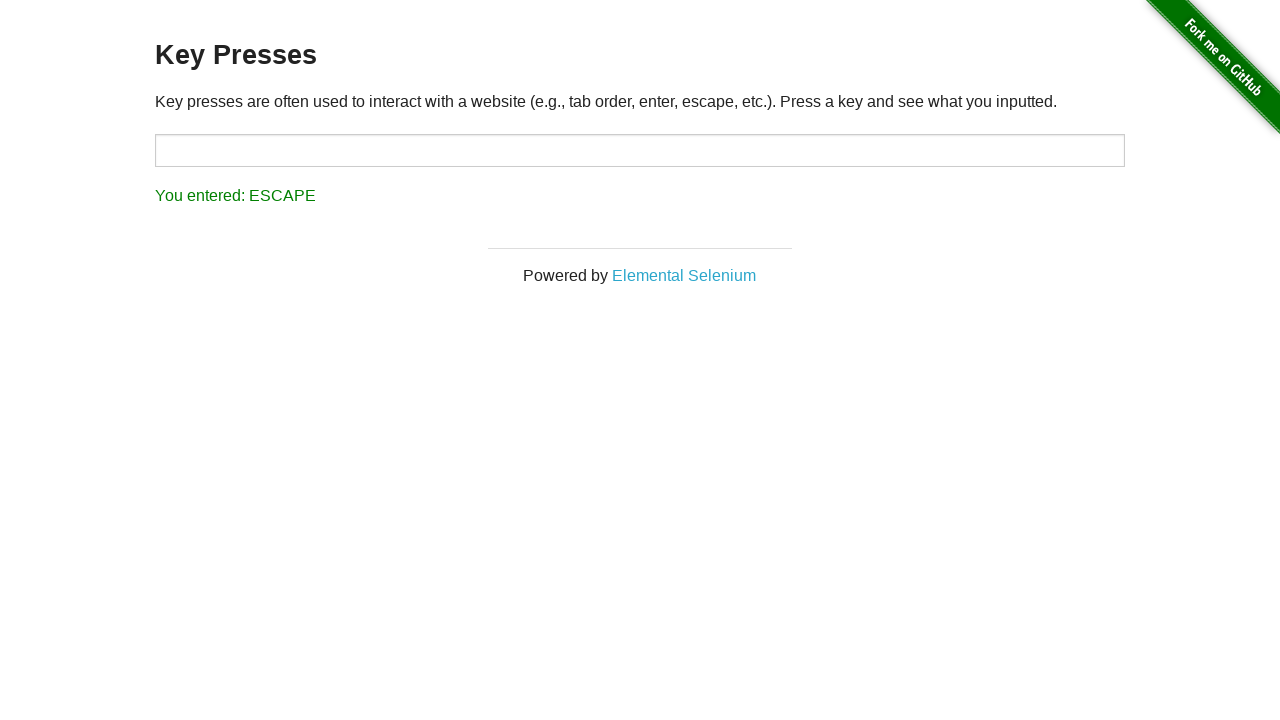

Pressed SPACE key on target element on #target
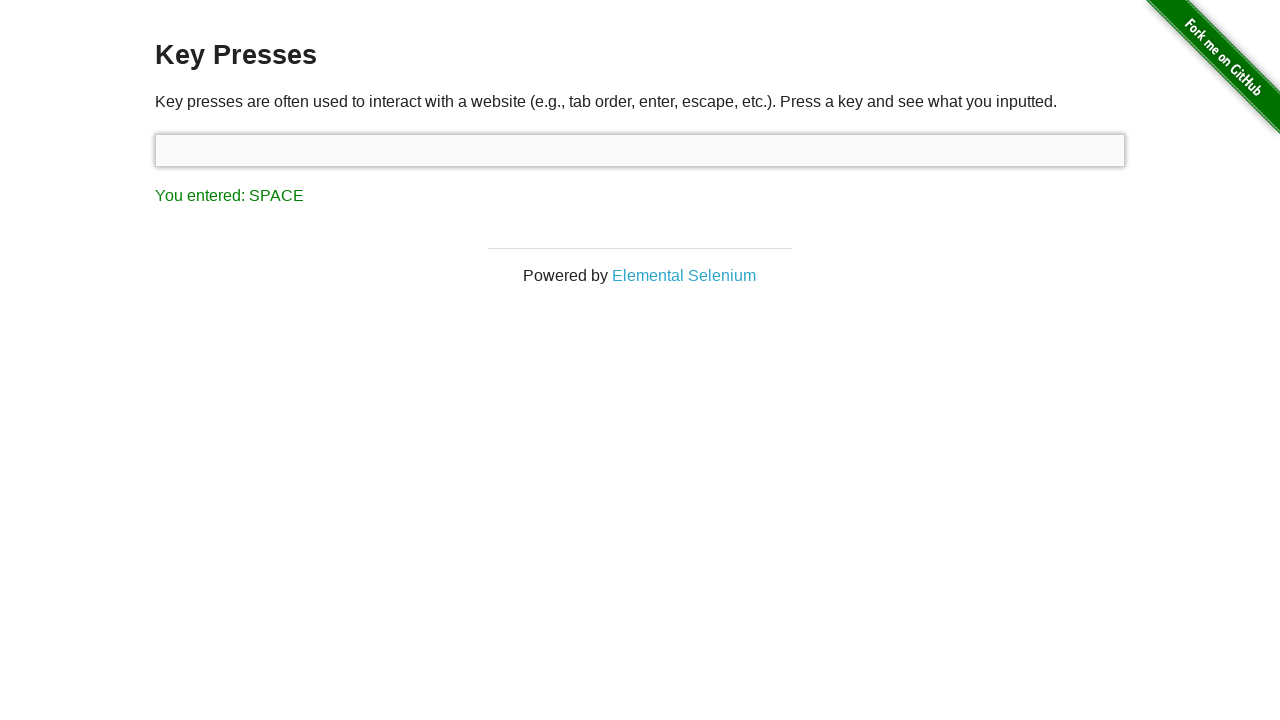

Result element loaded after key press
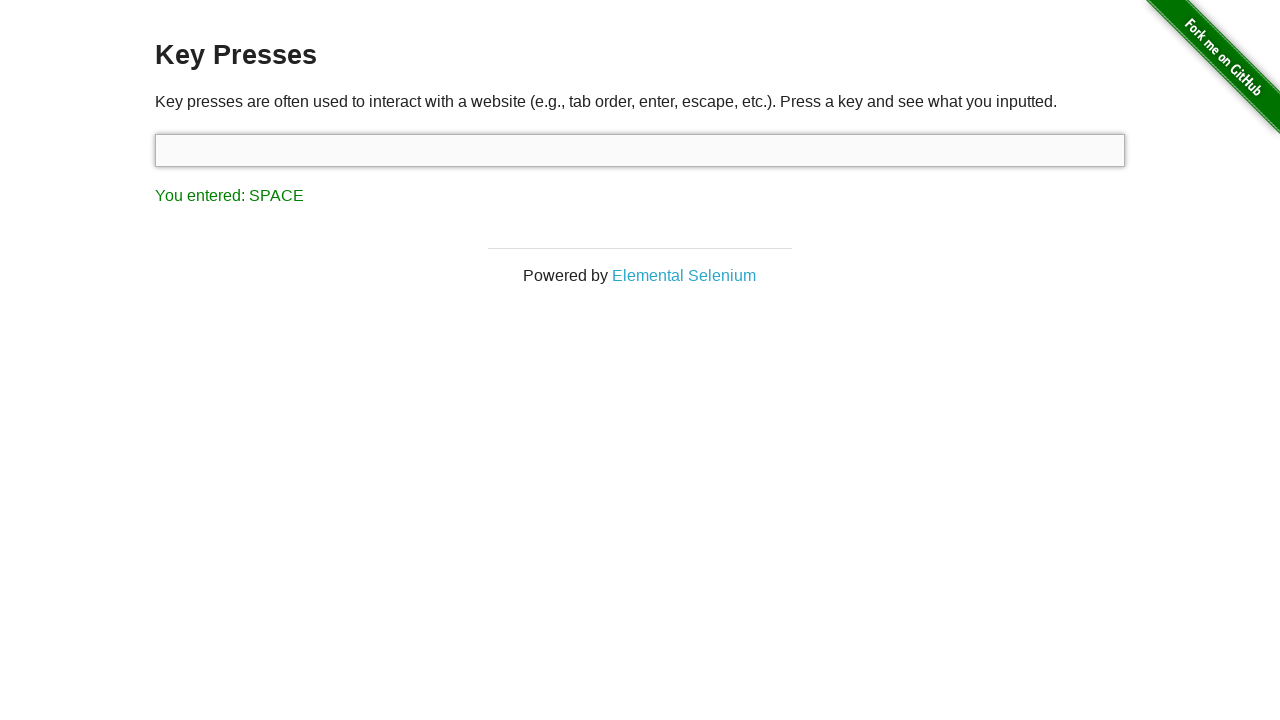

Retrieved result text content
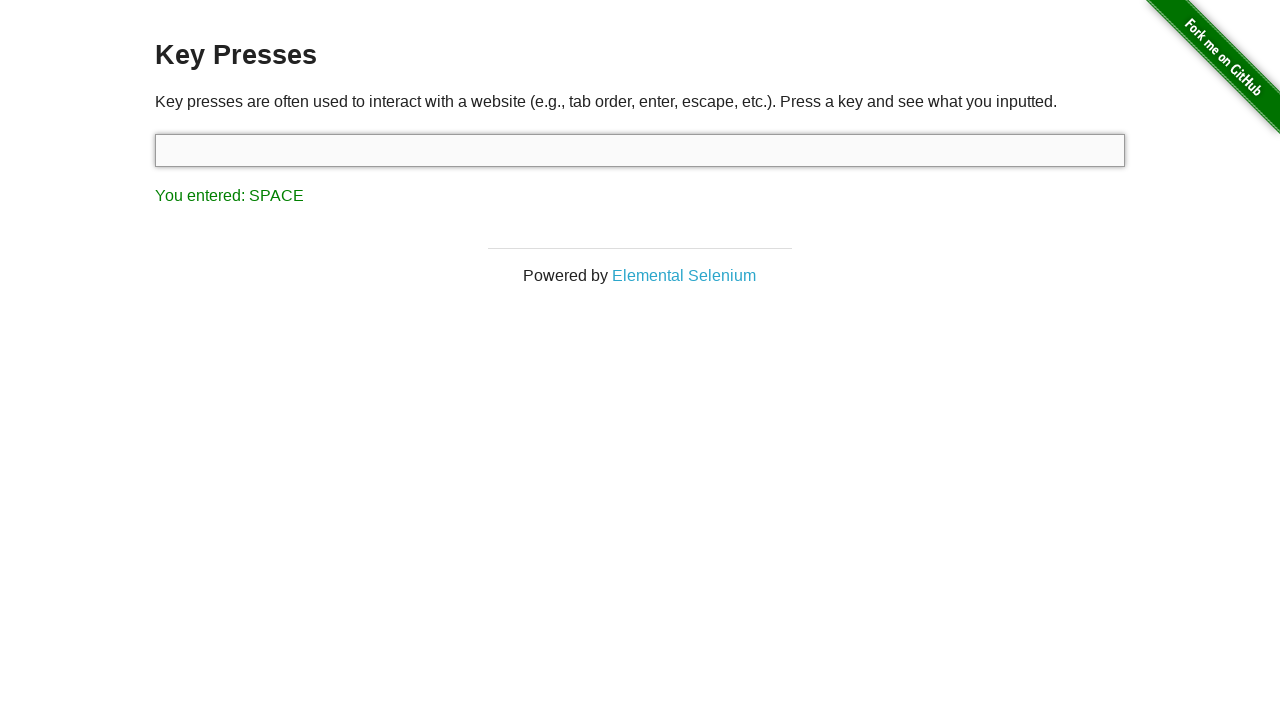

Verified result text displays 'You entered: SPACE'
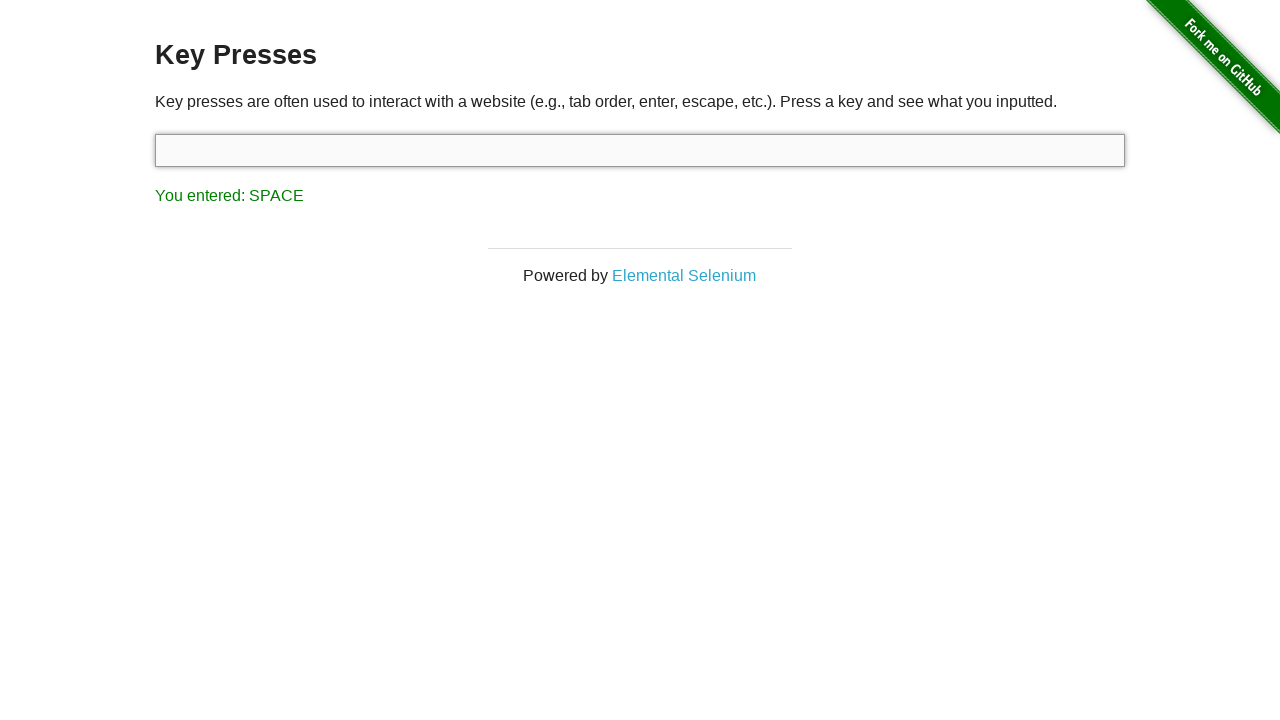

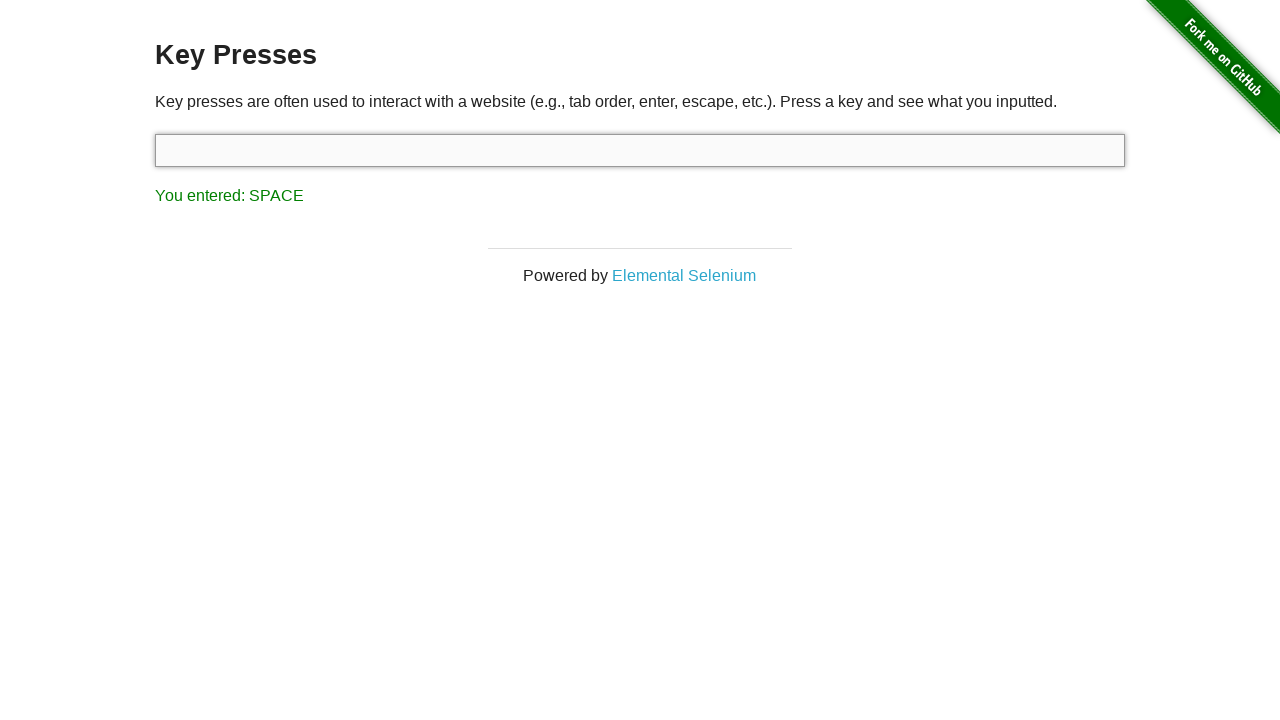